Tests double-click functionality on the DemoQA buttons page by performing a double-click action on the designated button element

Starting URL: https://demoqa.com/buttons

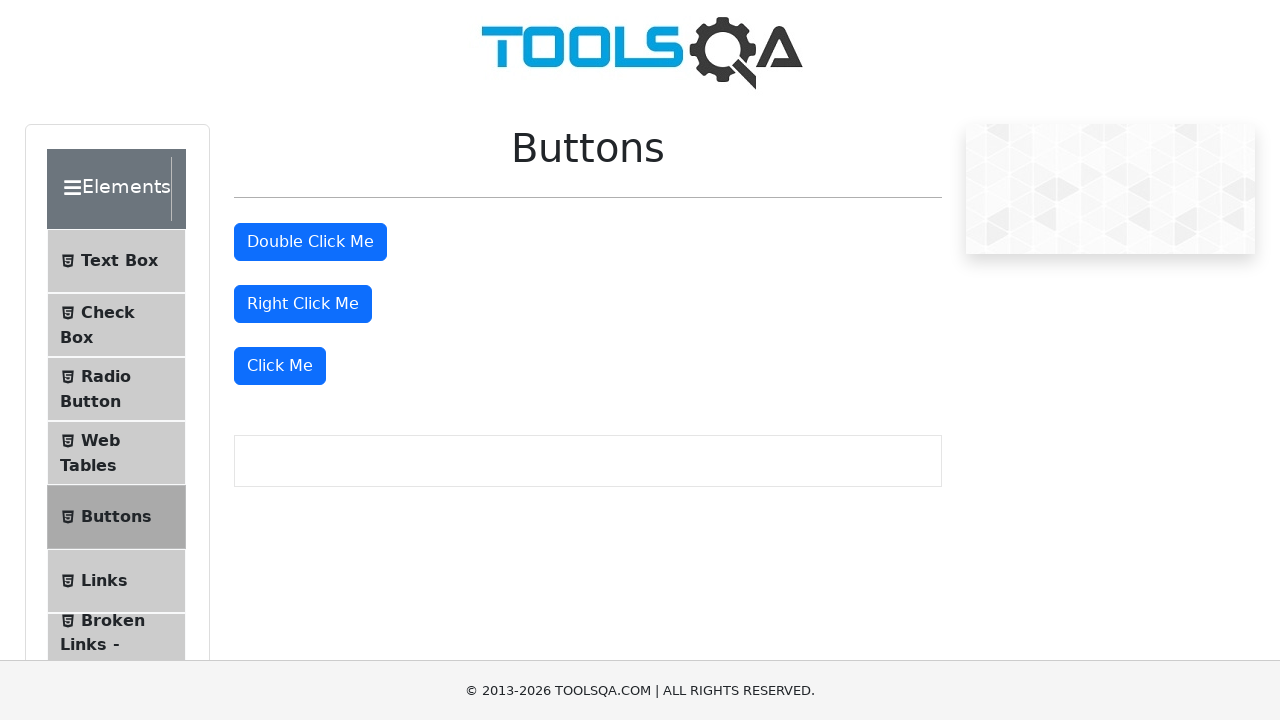

Double-clicked the double click button at (310, 242) on #doubleClickBtn
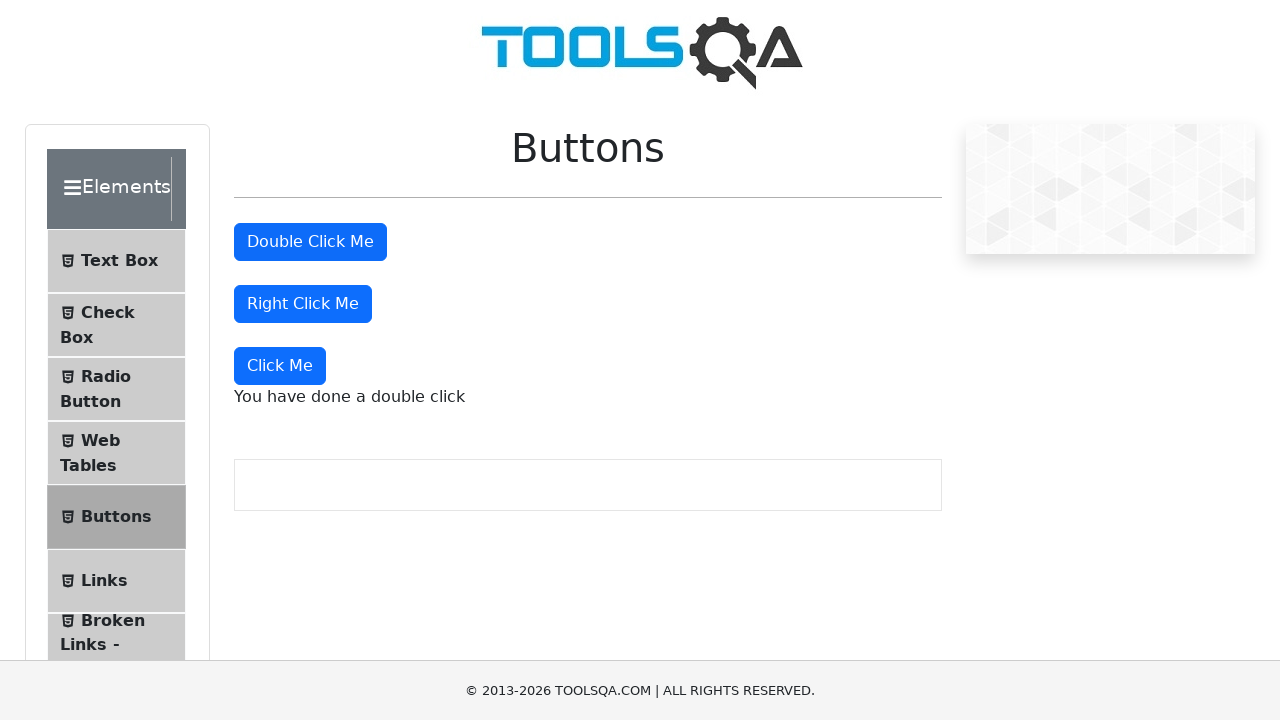

Double-click result message appeared
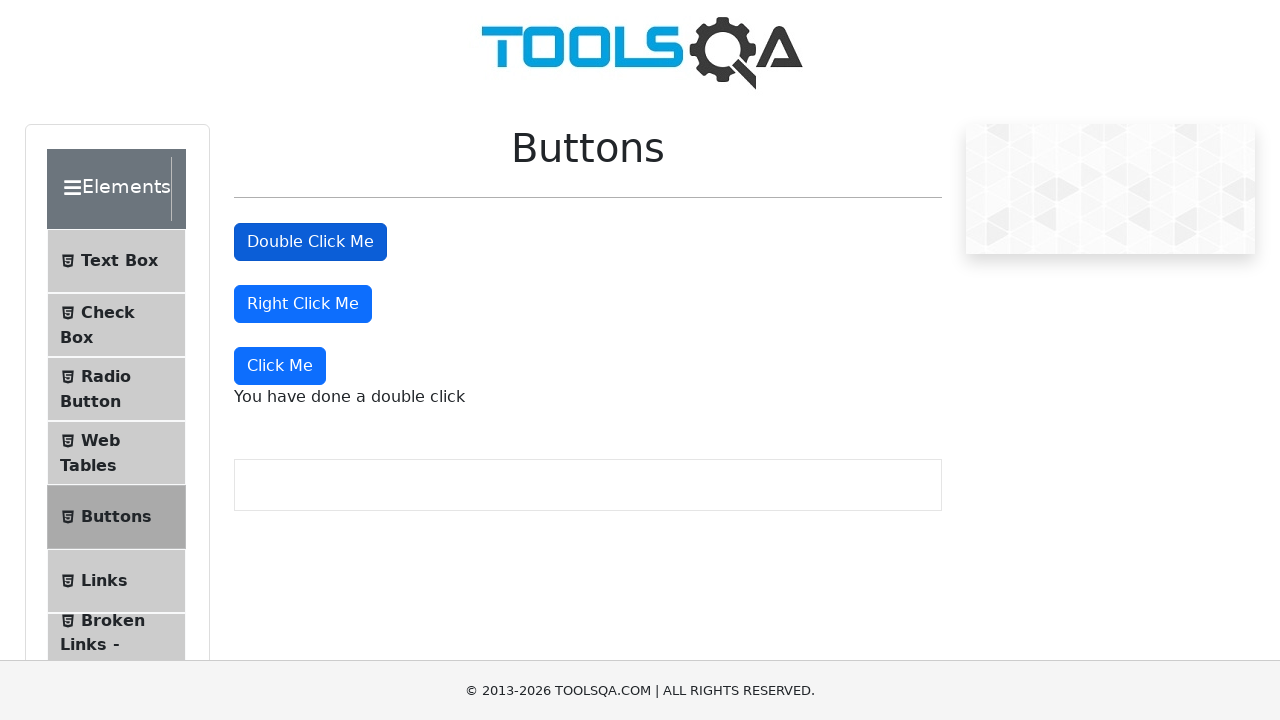

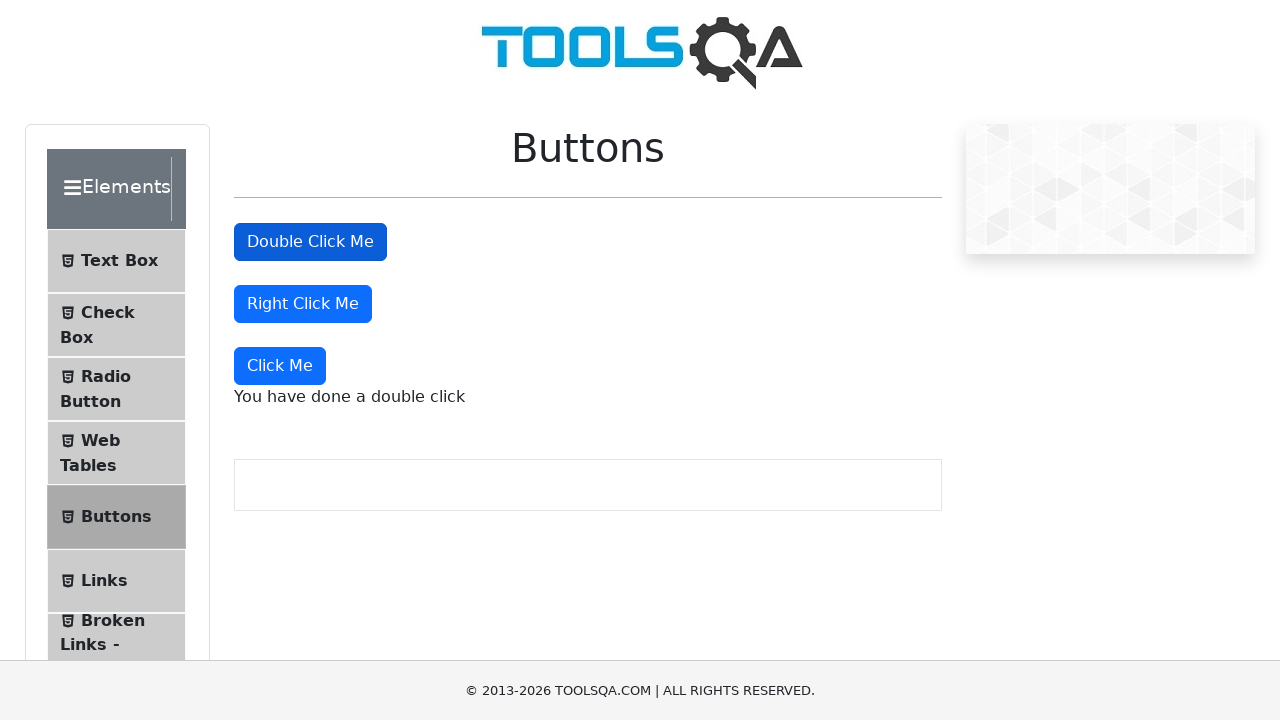